Tests shadow DOM interaction by clicking a button inside a shadow root and verifying that an image becomes visible after the click.

Starting URL: https://keybooks.ro/events_calendar/

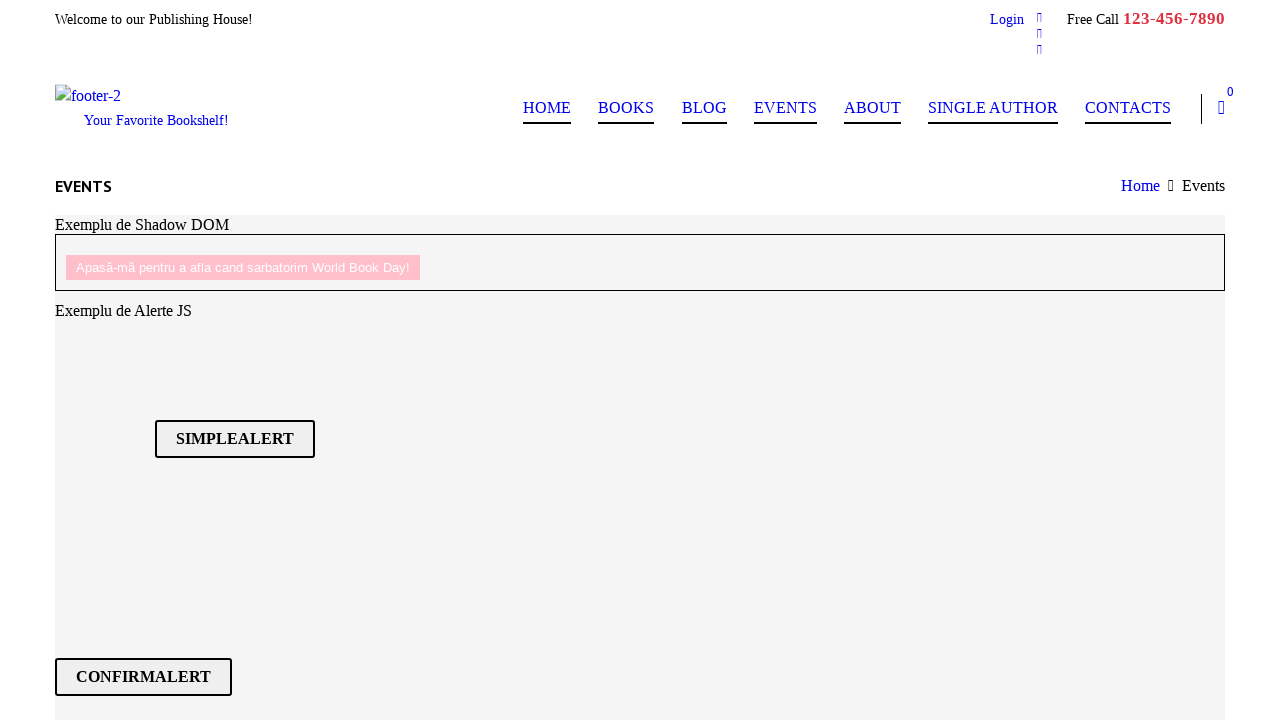

Located shadow host element
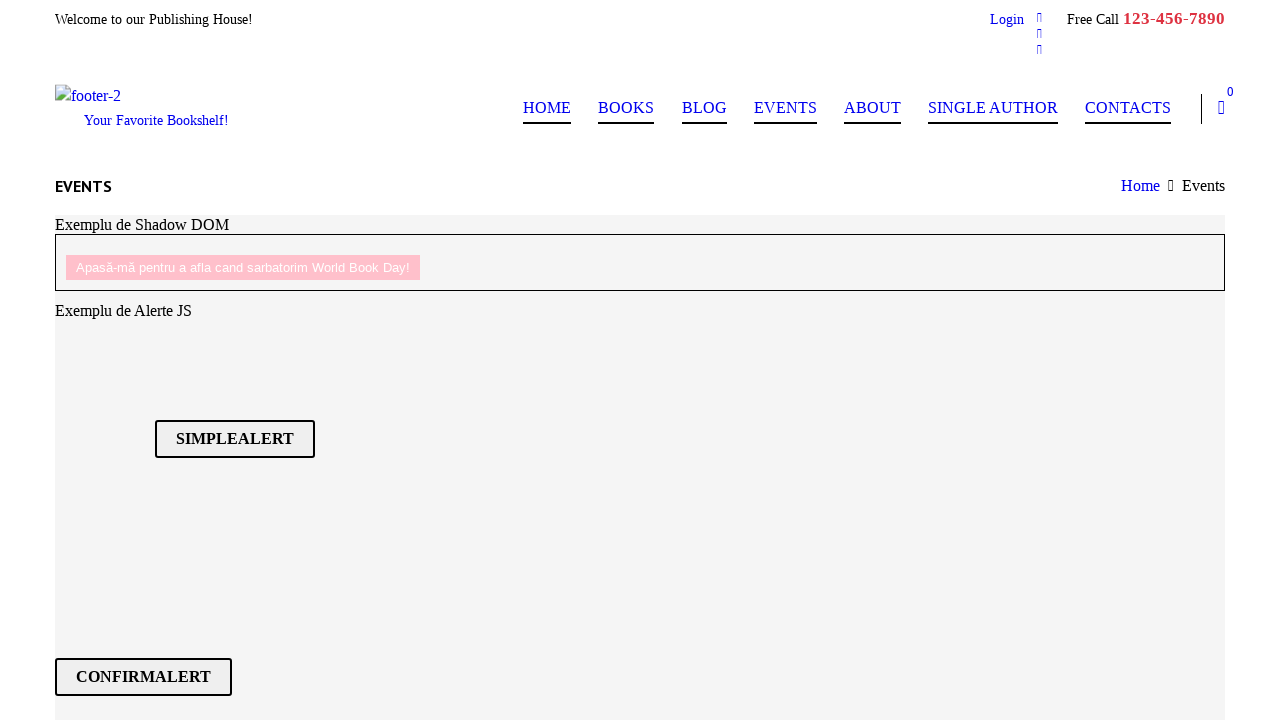

Located button inside shadow DOM
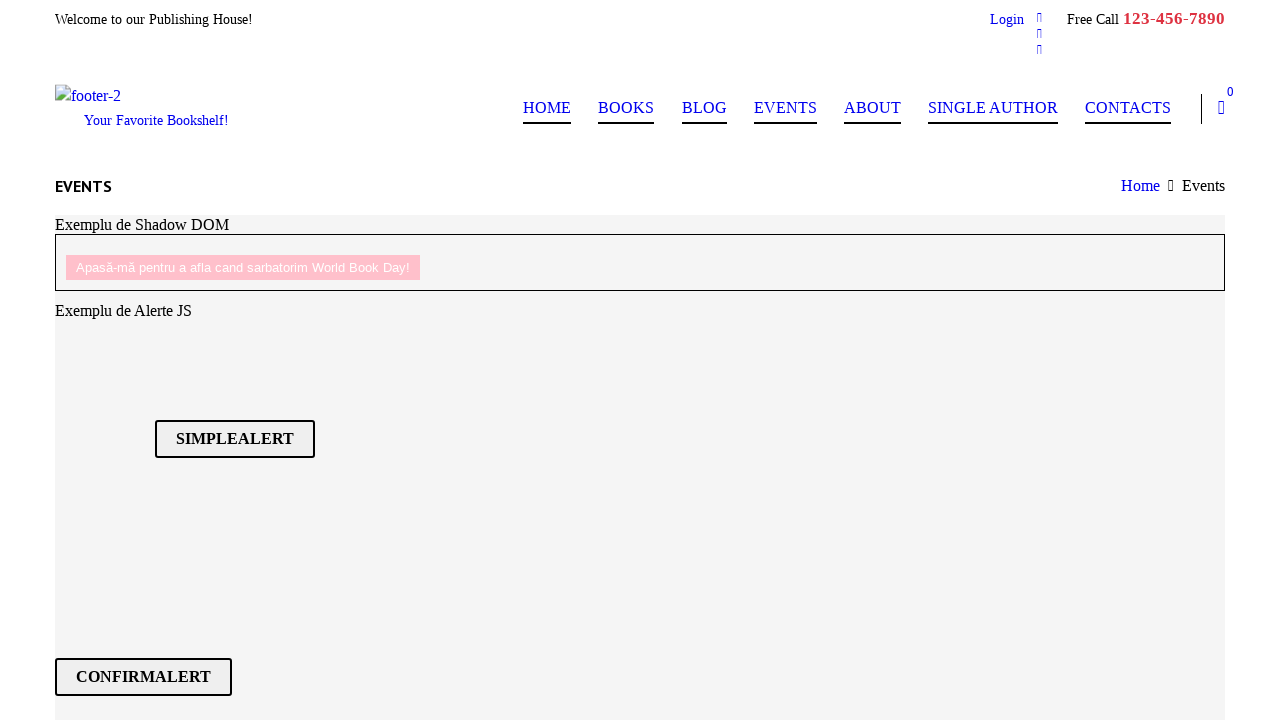

Clicked button inside shadow DOM at (243, 267) on div#shadow-host >> div.shadow-element > button
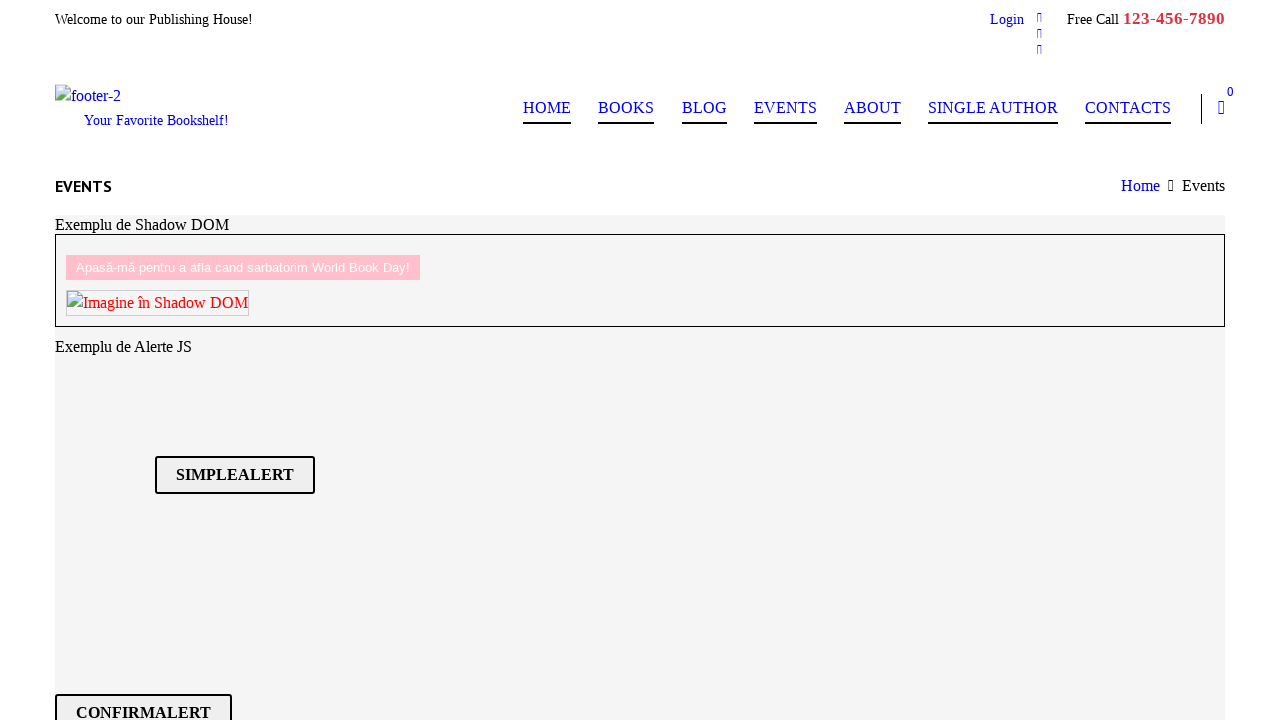

Located book day picture image inside shadow DOM
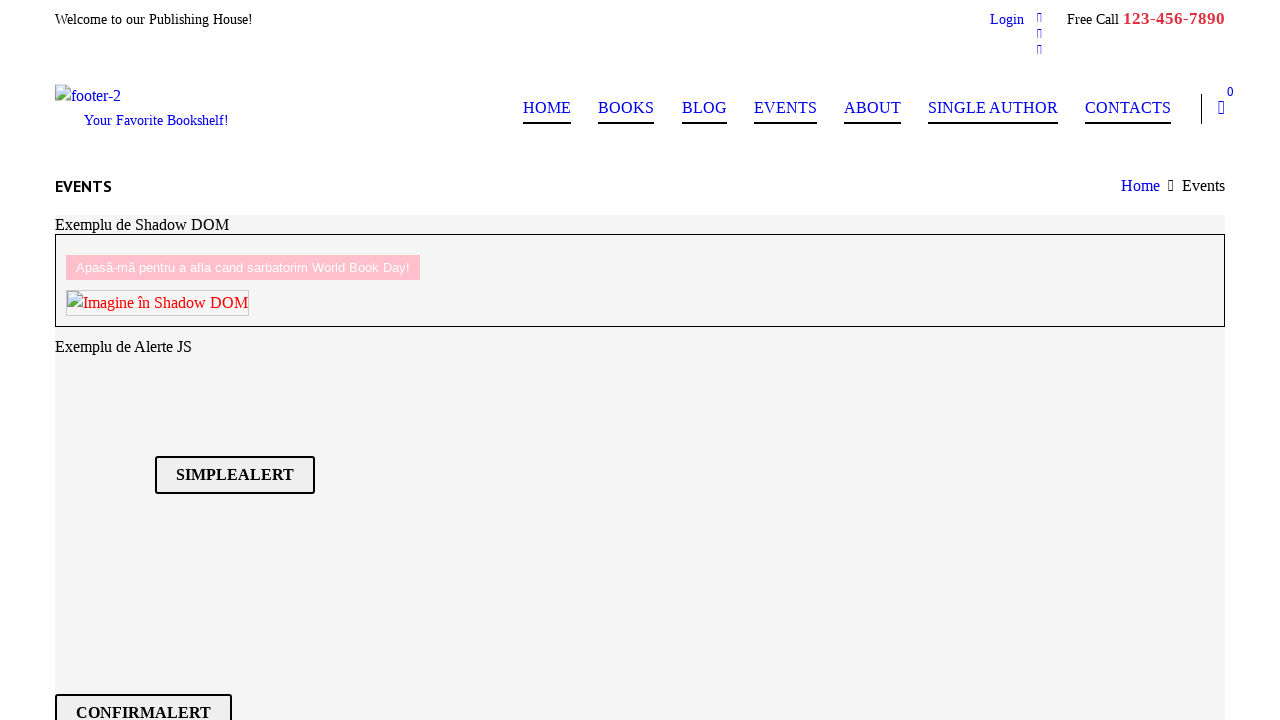

Book day picture became visible after button click
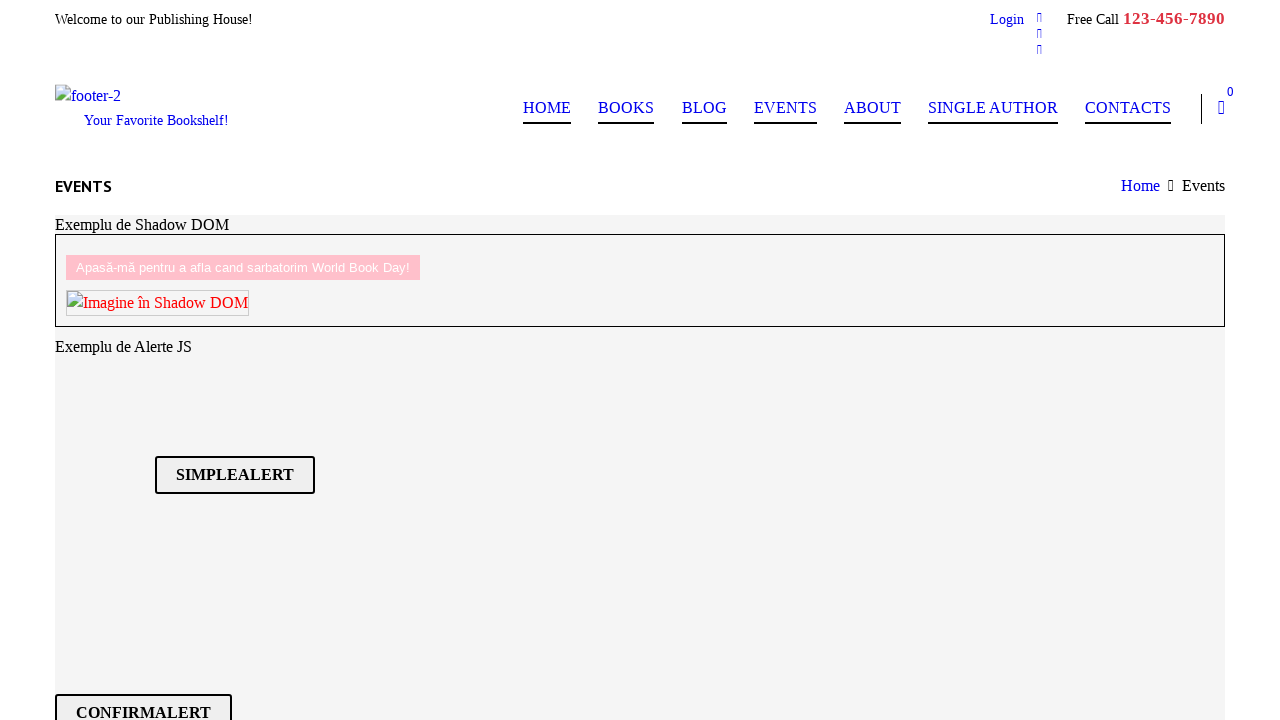

Verified that book day picture is visible
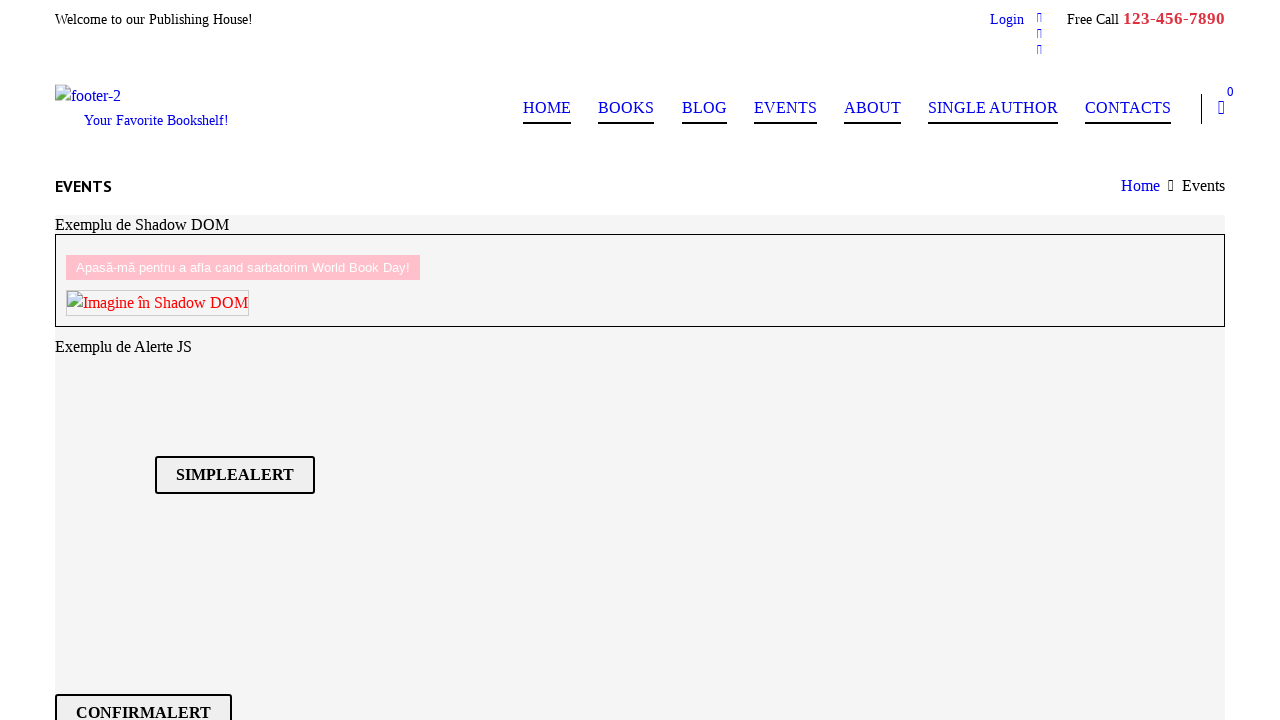

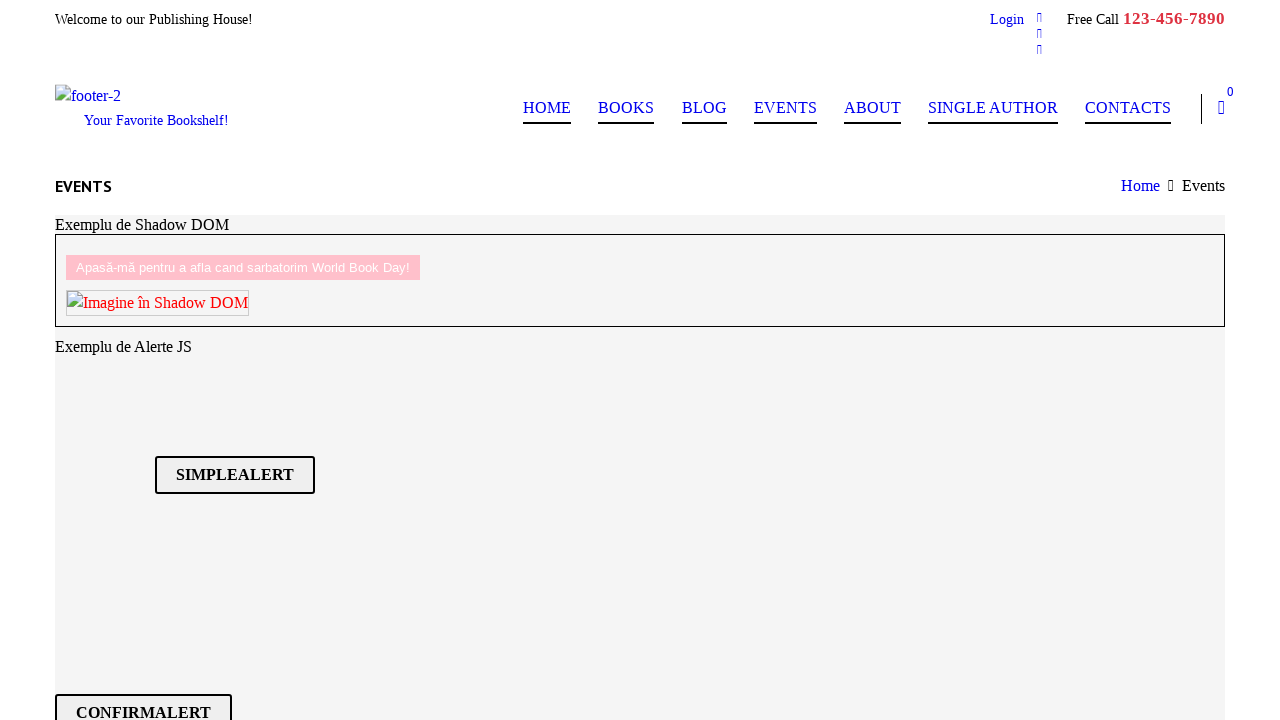